Counts the total number of links on the OpenXcell website homepage and verifies the count

Starting URL: https://www.openxcell.com

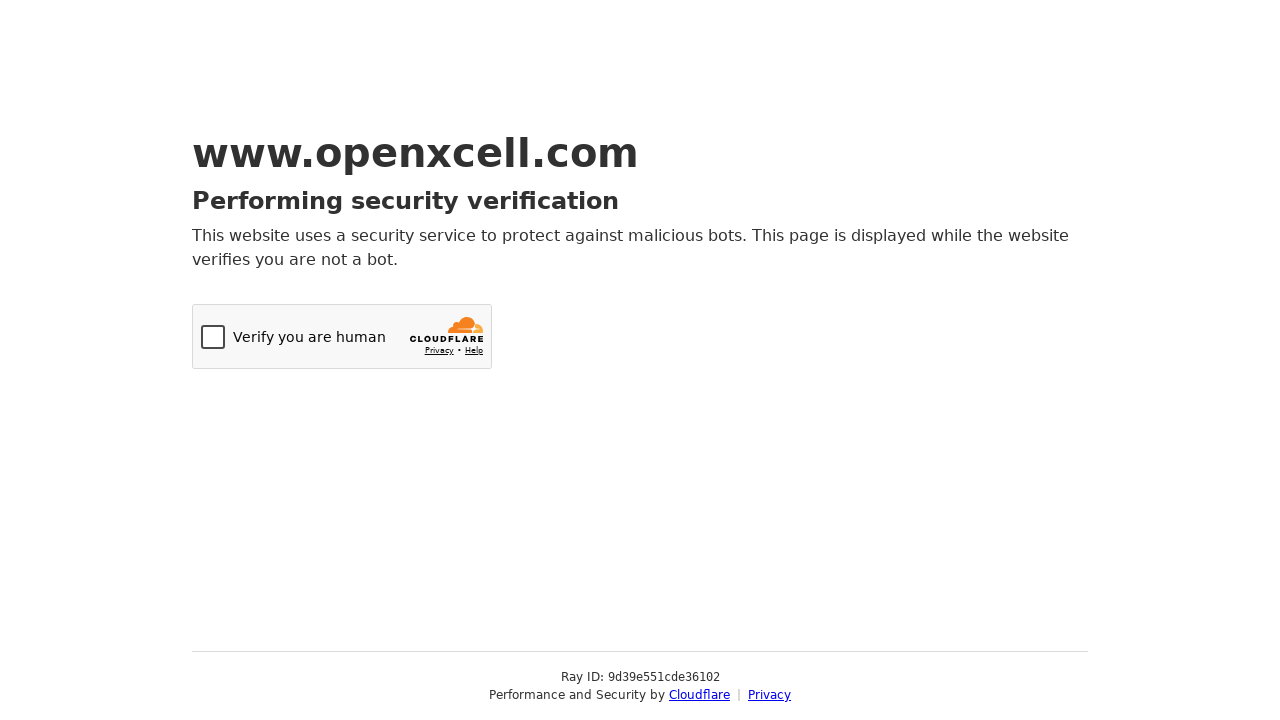

Navigated to OpenXcell homepage
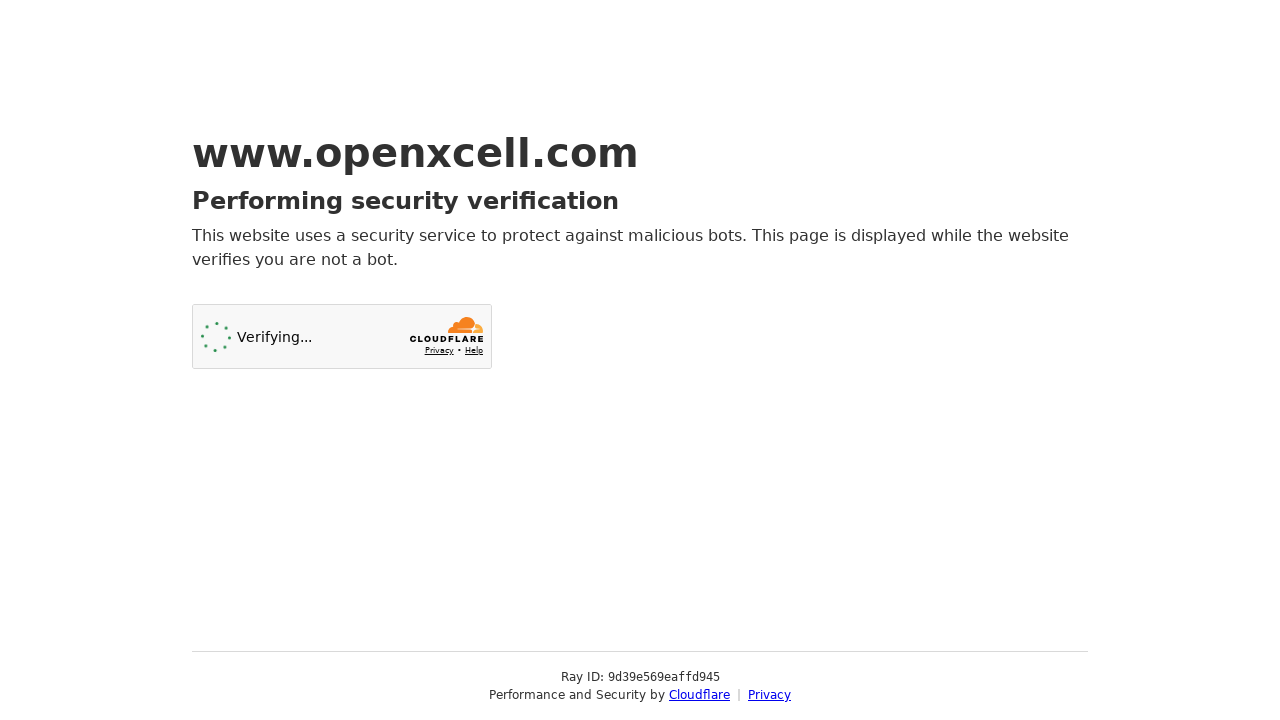

Page loaded with networkidle state
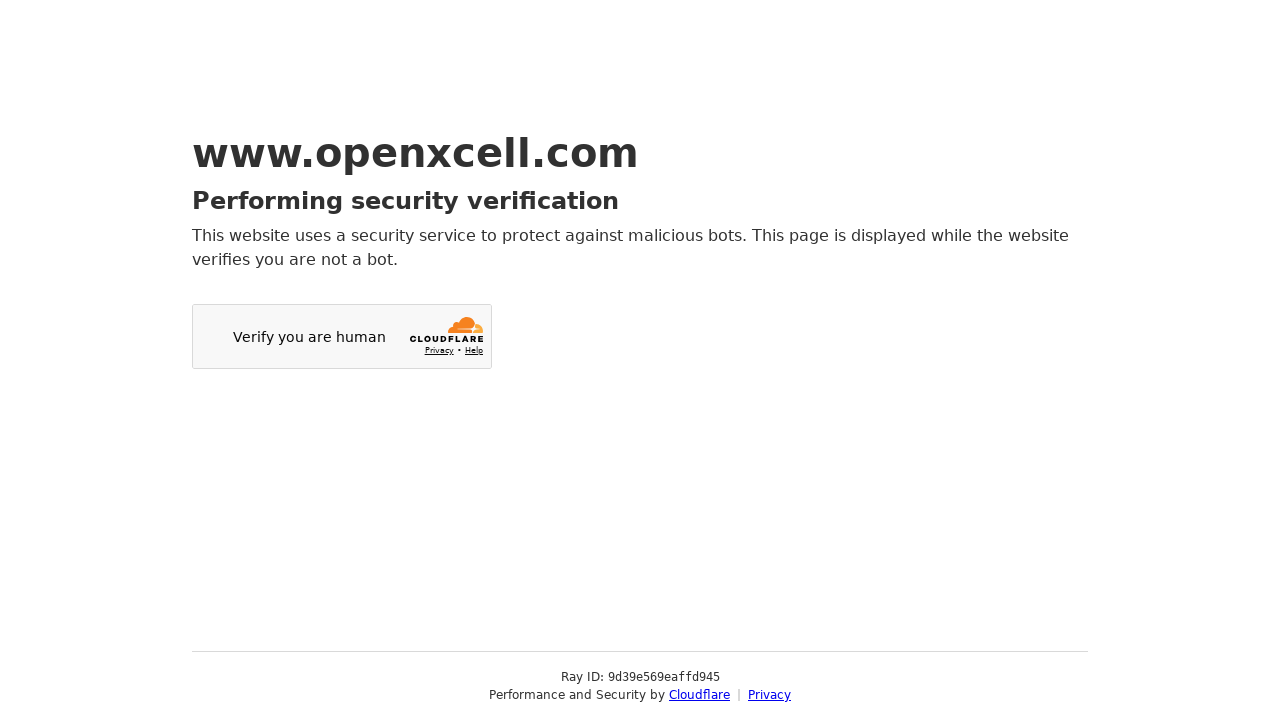

Located all links with href attribute on the page
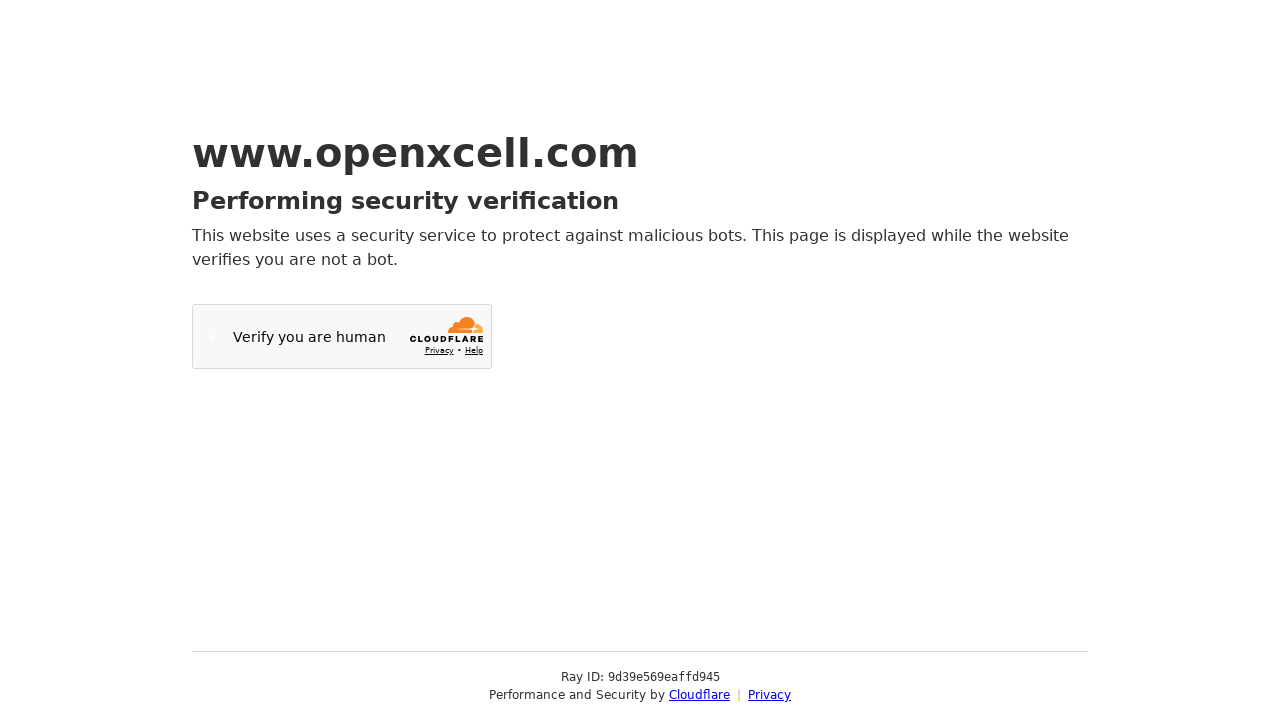

Counted total links: 2
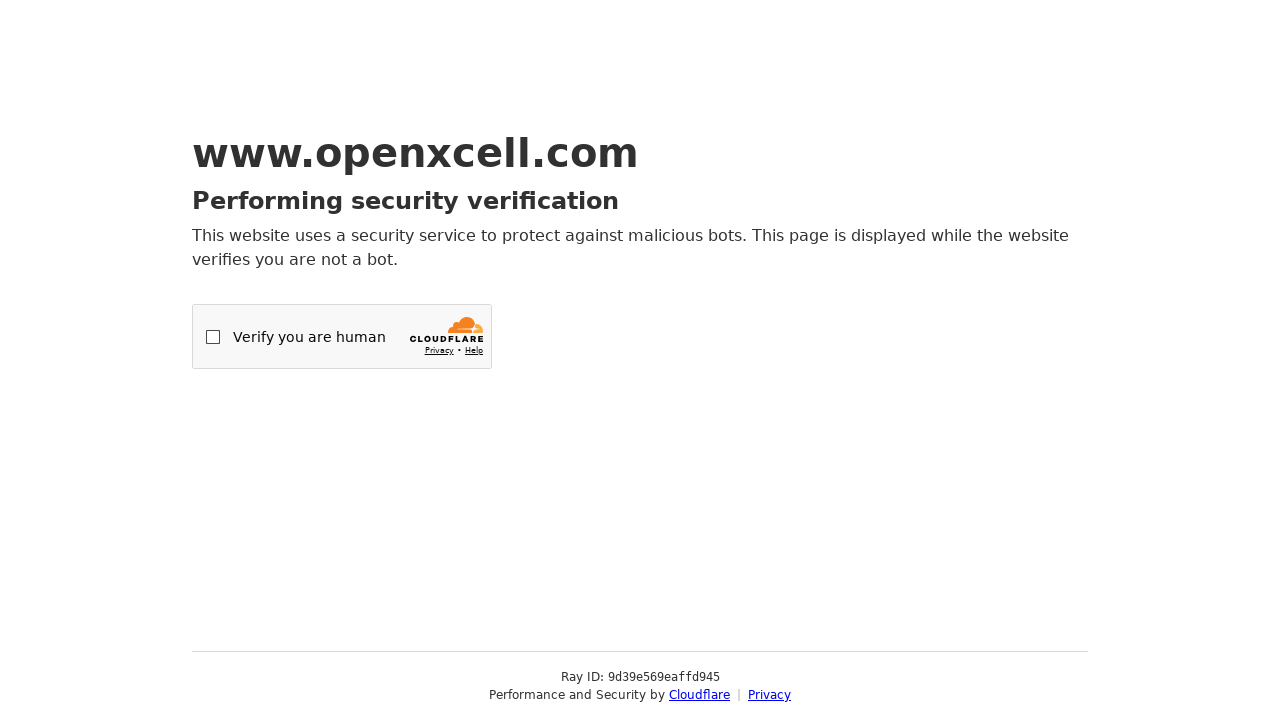

Verified link count: 2 links found on OpenXcell homepage
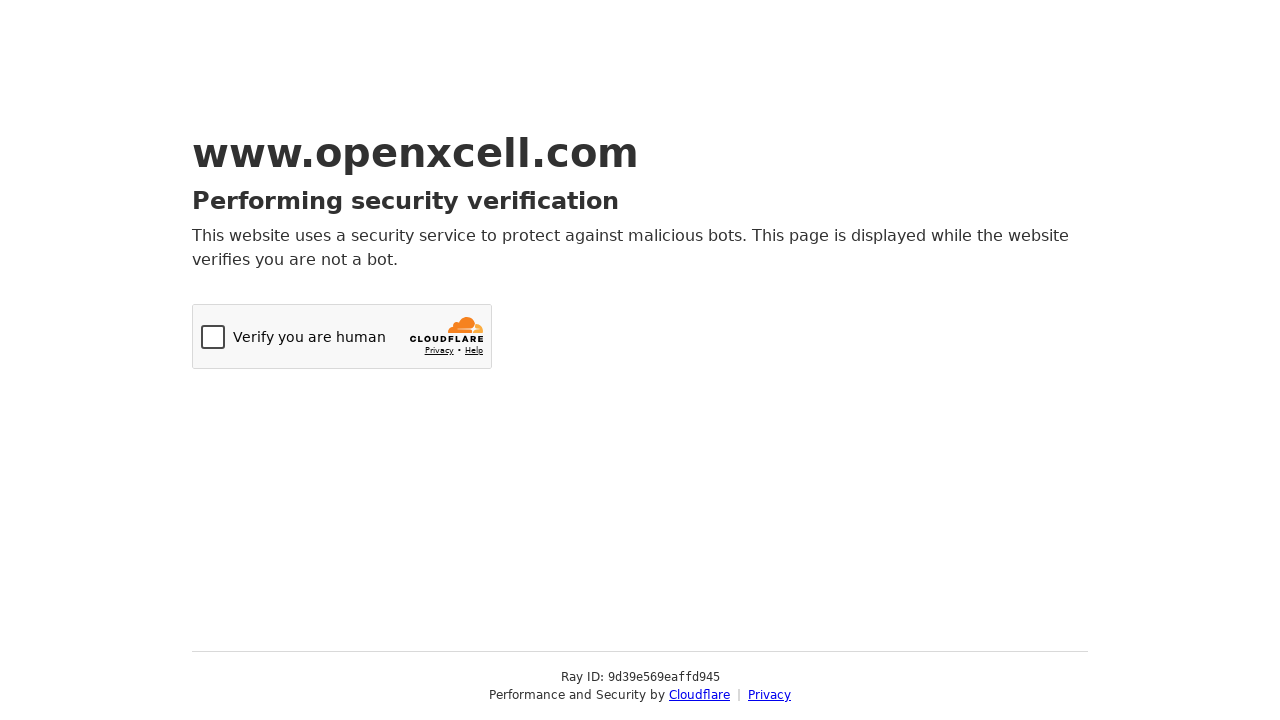

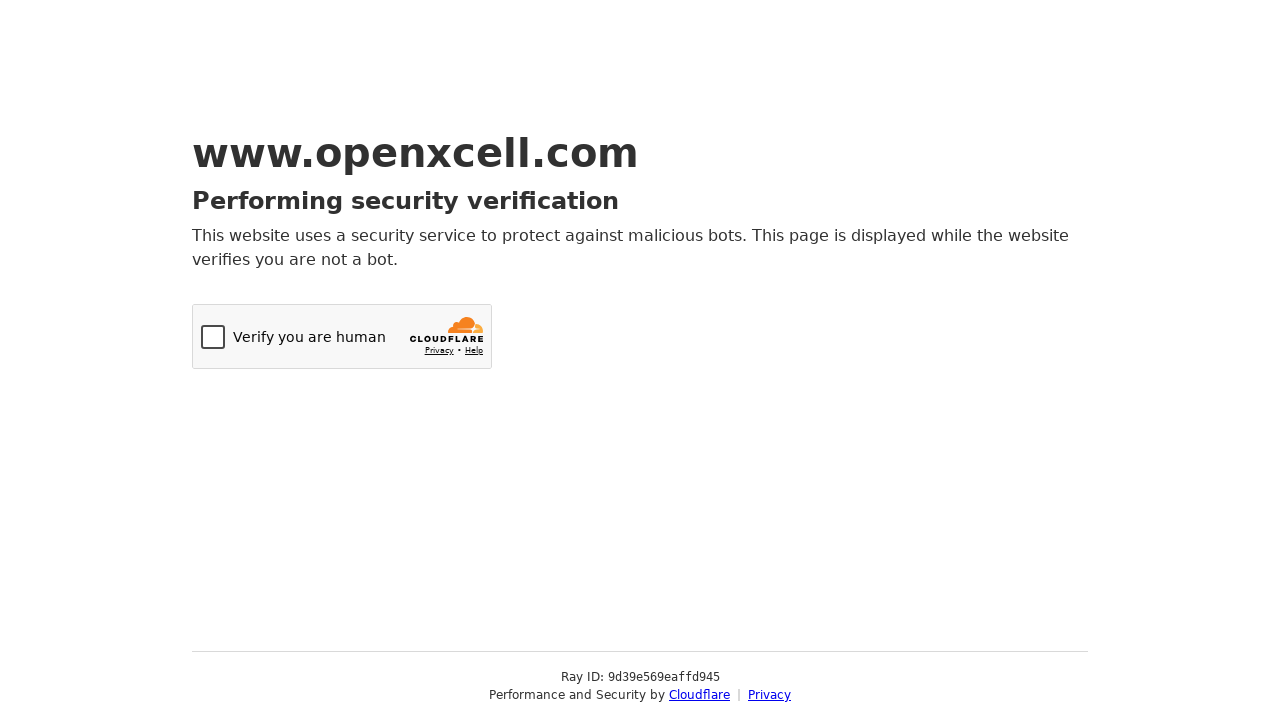